Tests date picker functionality by writing a date in an editable date picker and interacting with a disabled date picker by navigating through months and selecting a specific day

Starting URL: https://demo.automationtesting.in/Datepicker.html

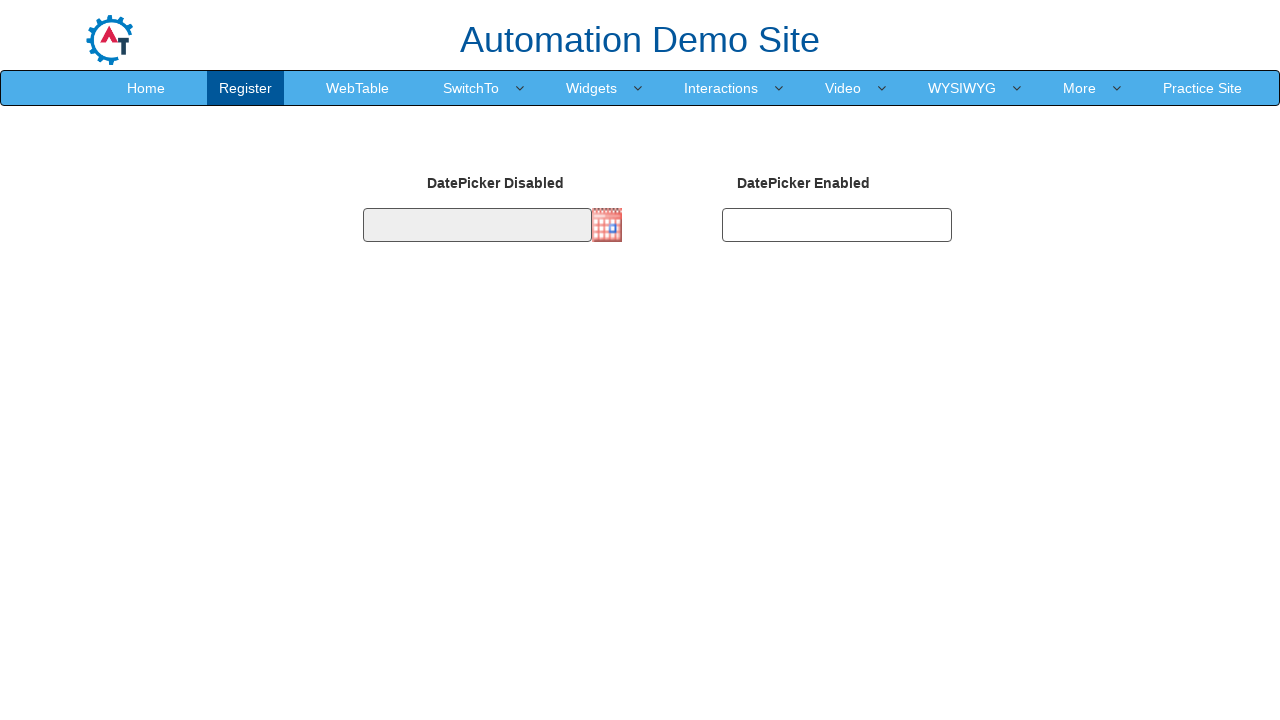

Filled editable date picker with date 03/15/2024 on #datepicker2
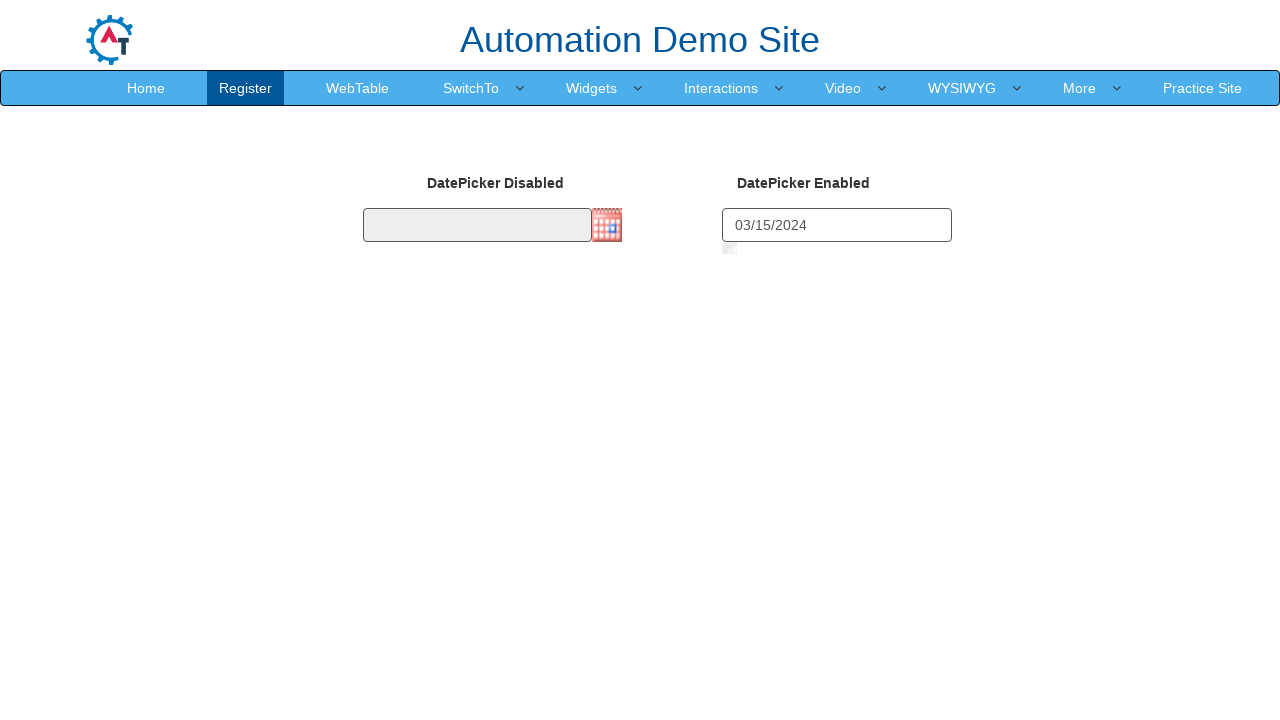

Opened disabled date picker by clicking on it at (477, 225) on #datepicker1
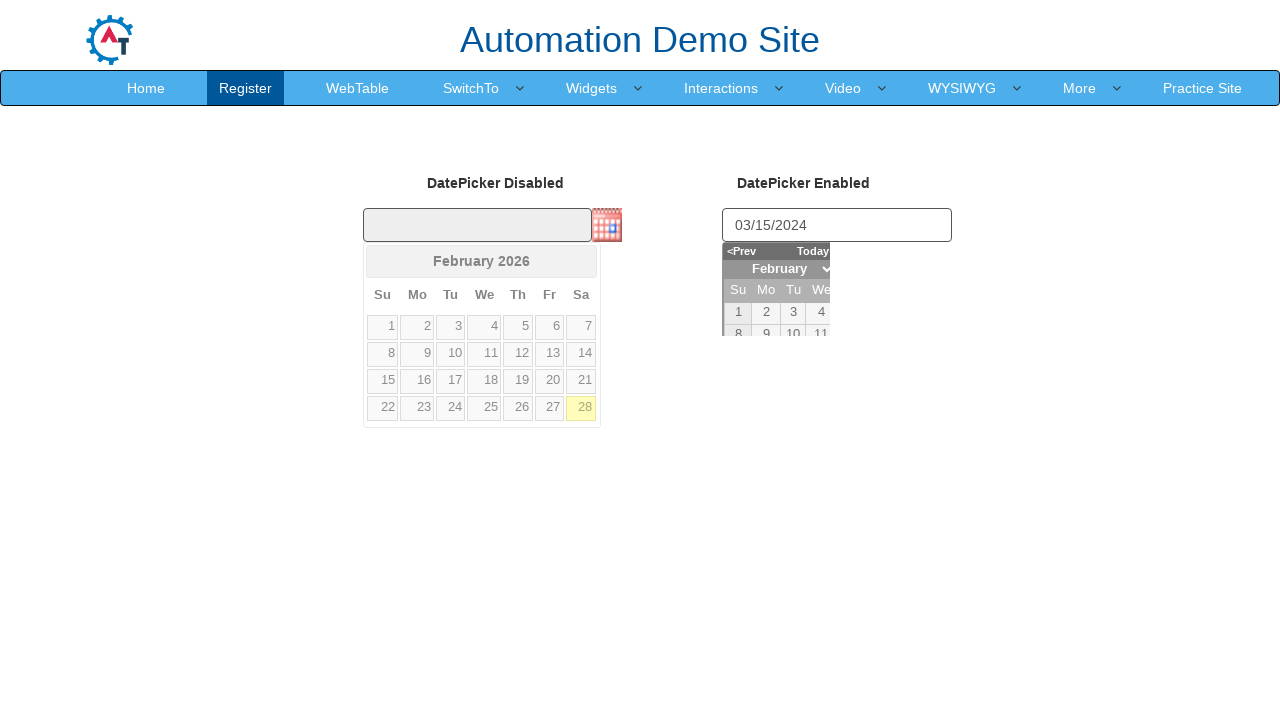

Navigated to previous month at (382, 261) on a[data-handler='prev']
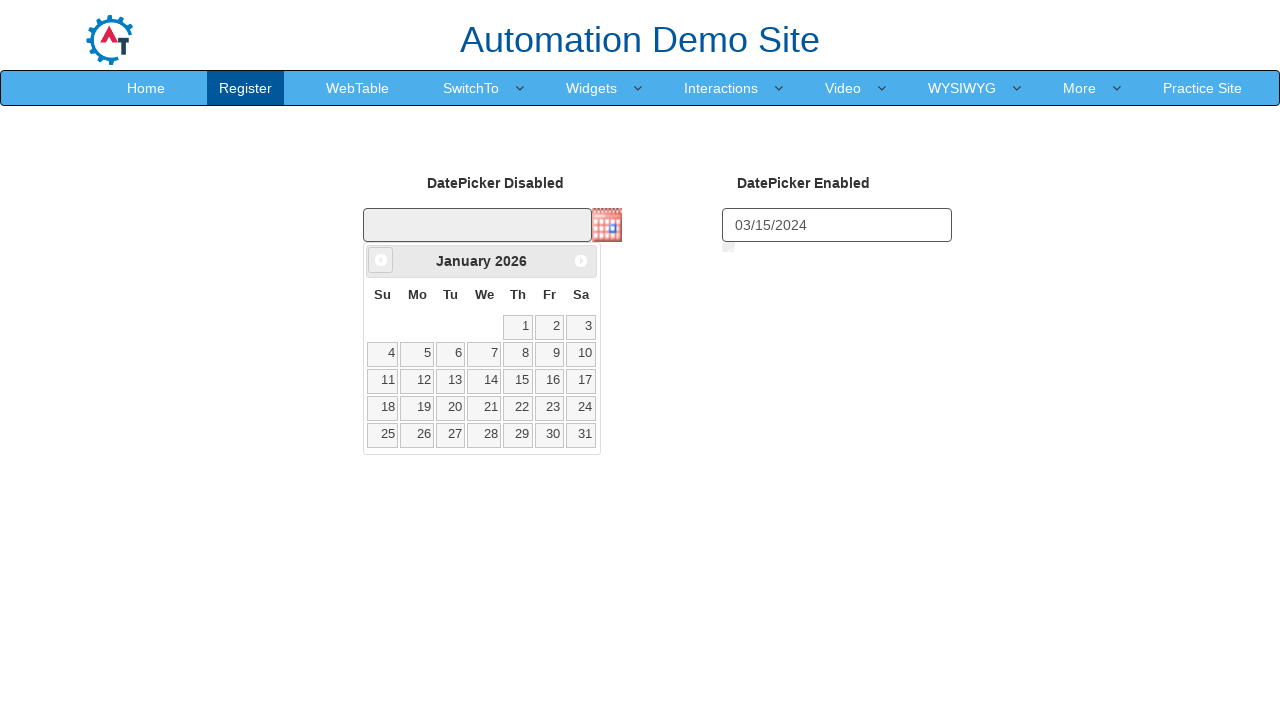

Navigated to previous month again at (381, 260) on a[data-handler='prev']
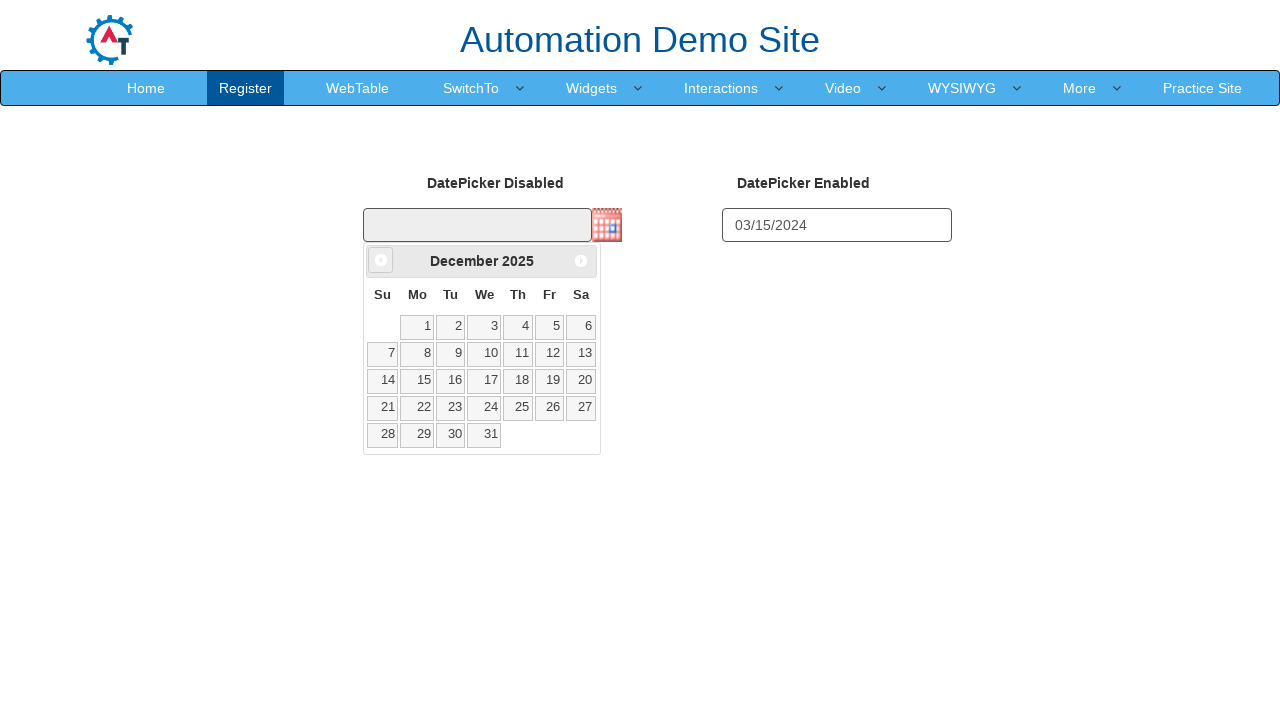

Navigated to previous month for the third time at (381, 260) on a[data-handler='prev']
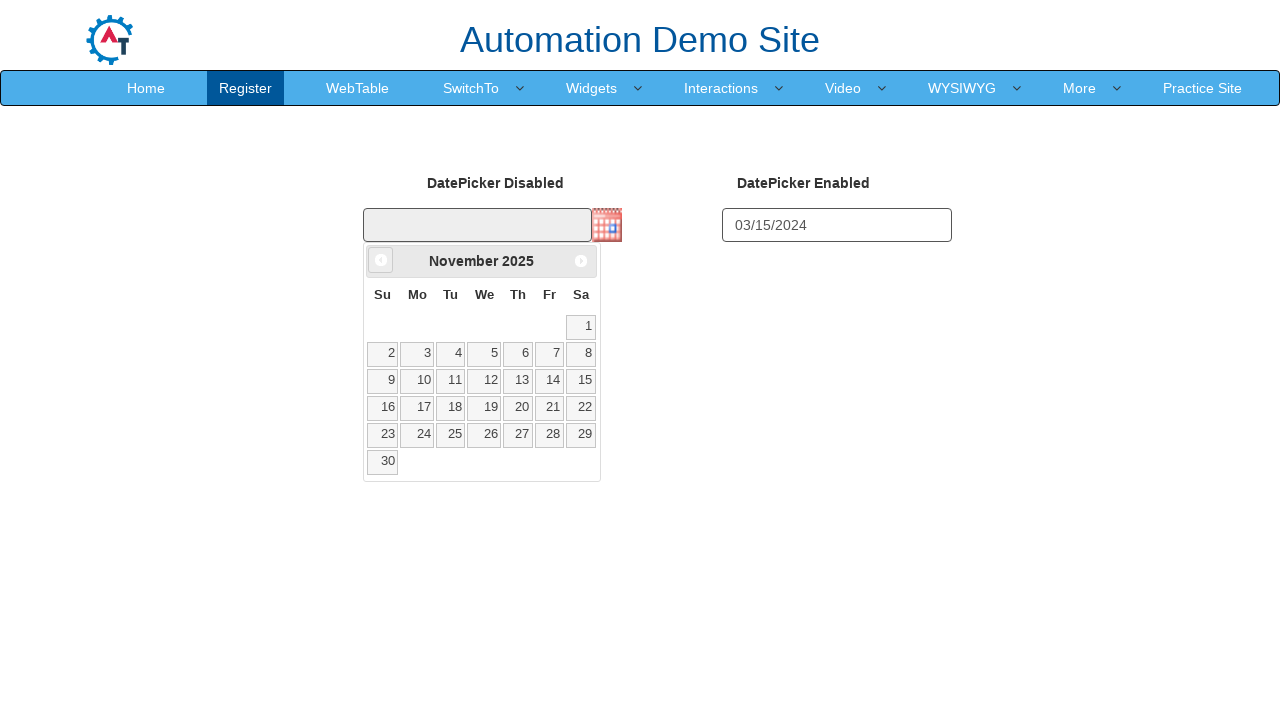

Selected day 15 from the calendar at (581, 381) on xpath=//a[text()='15']
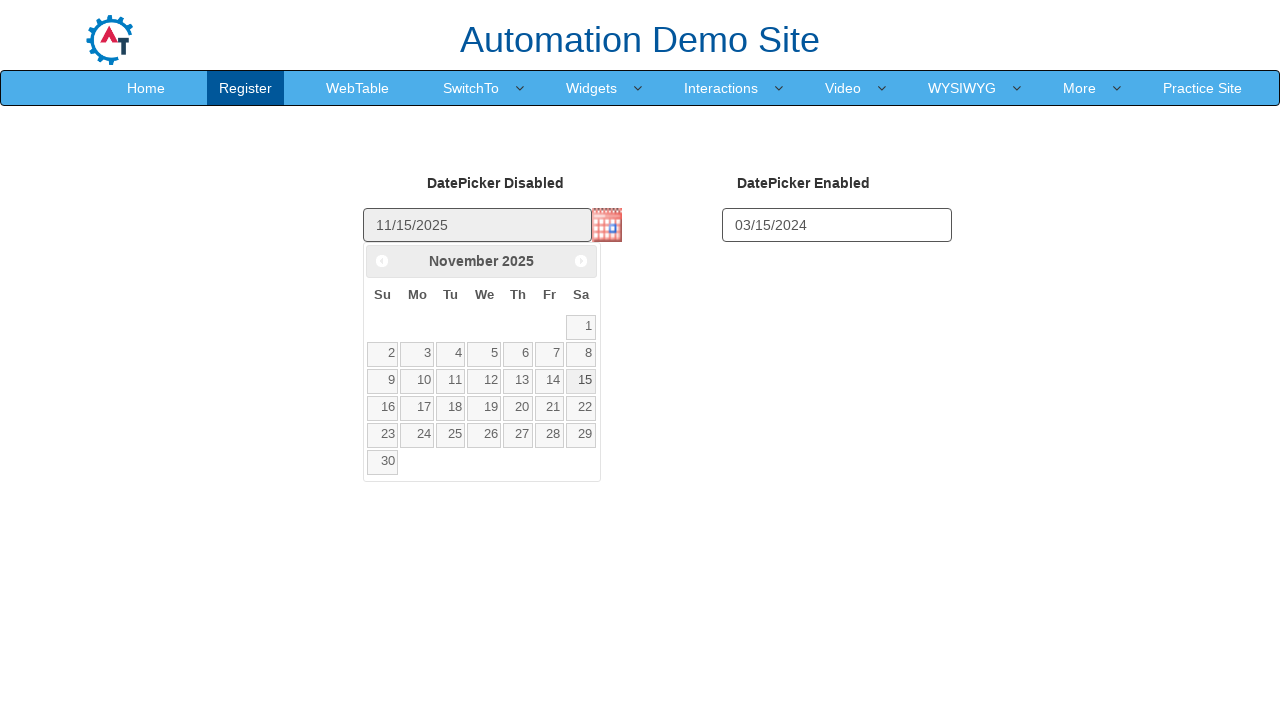

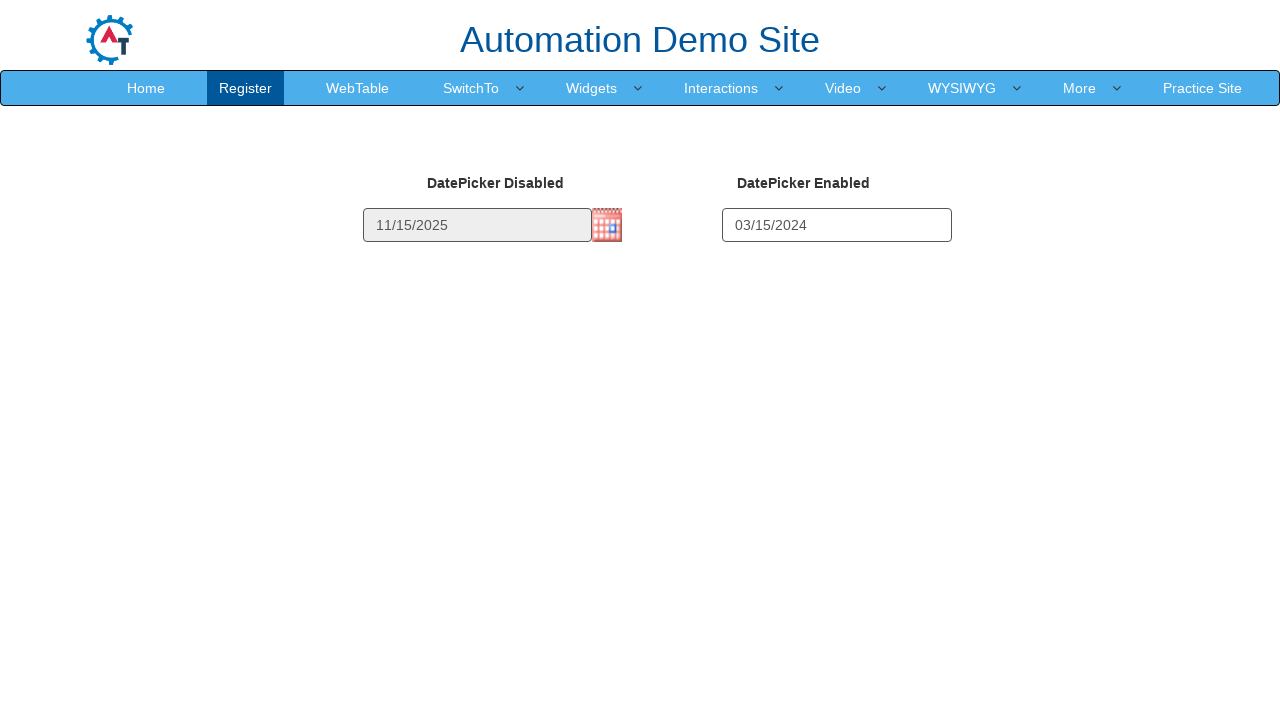